Tests Bootstrap dropdown menu interaction by clicking the dropdown button and selecting a specific option from the menu

Starting URL: http://seleniumpractise.blogspot.in/2016/08/bootstrap-dropdown-example-for-selenium.html

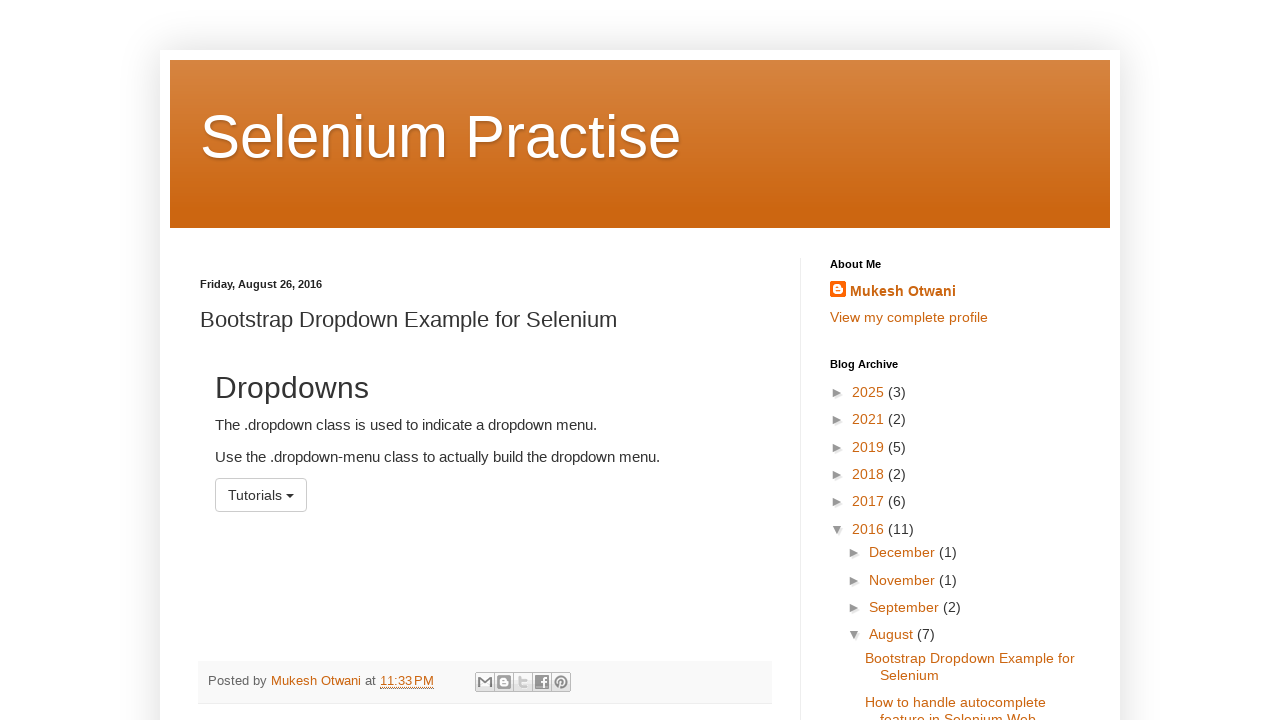

Clicked dropdown button to open menu at (261, 495) on #menu1
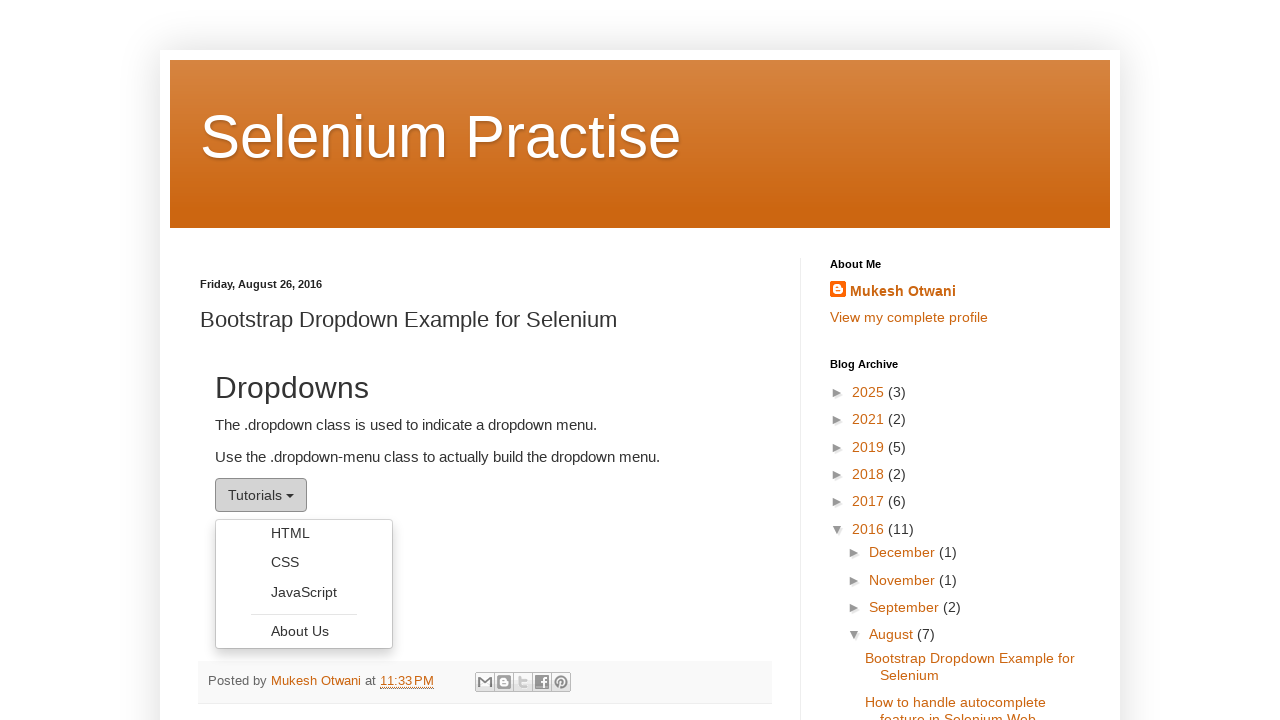

Selected 'JavaScript' option from dropdown menu at (304, 592) on .dropdown-menu li a >> nth=2
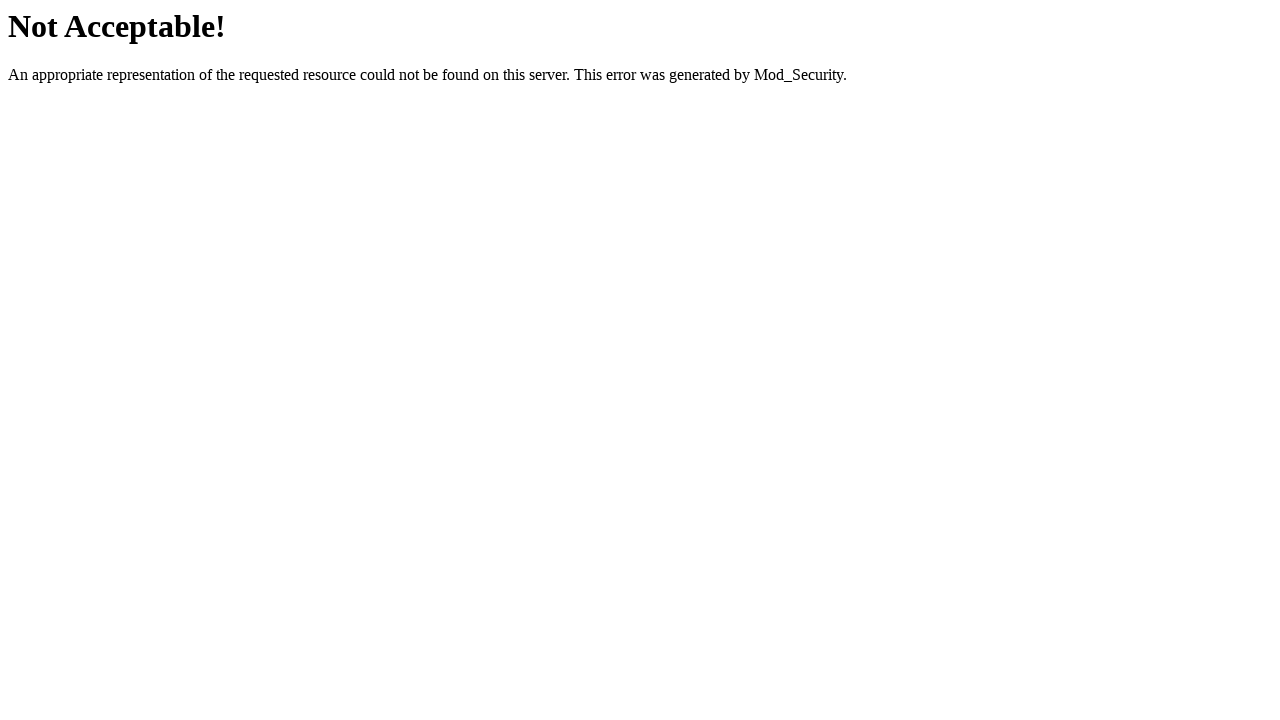

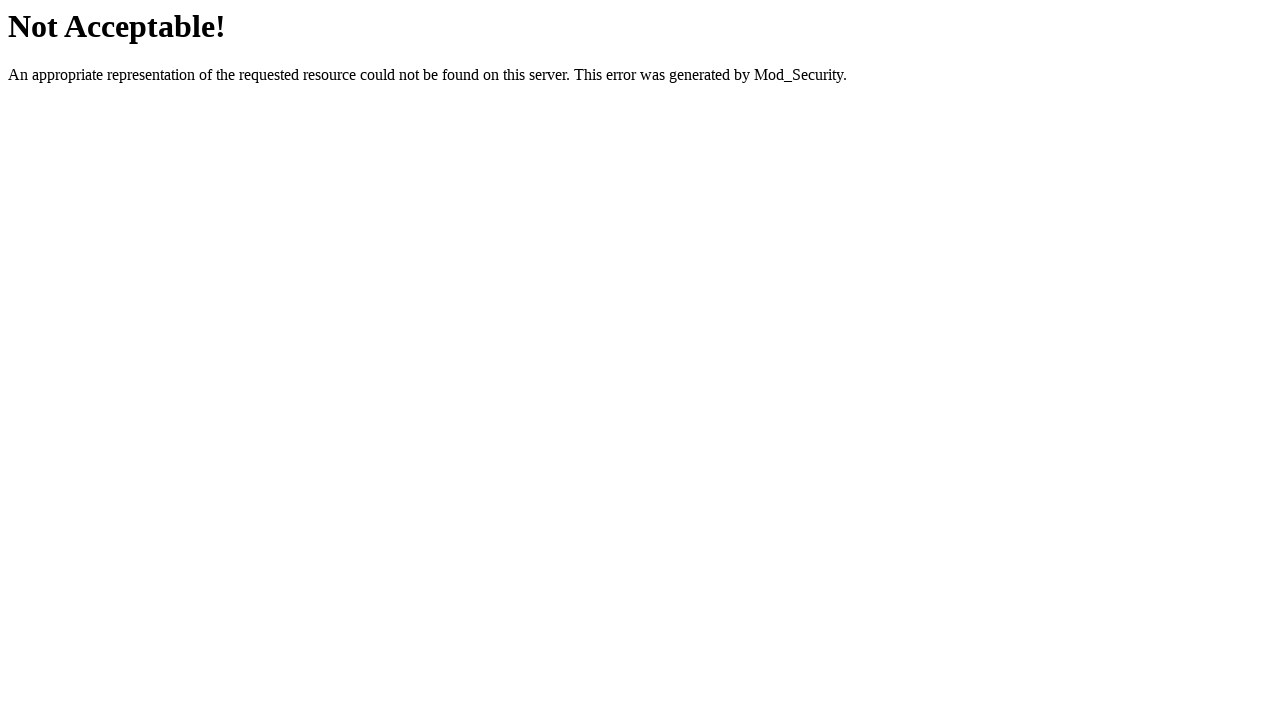